Tests Bootstrap-style dropdown by clicking on the dropdown icon to open it

Starting URL: https://semantic-ui.com/modules/dropdown.html

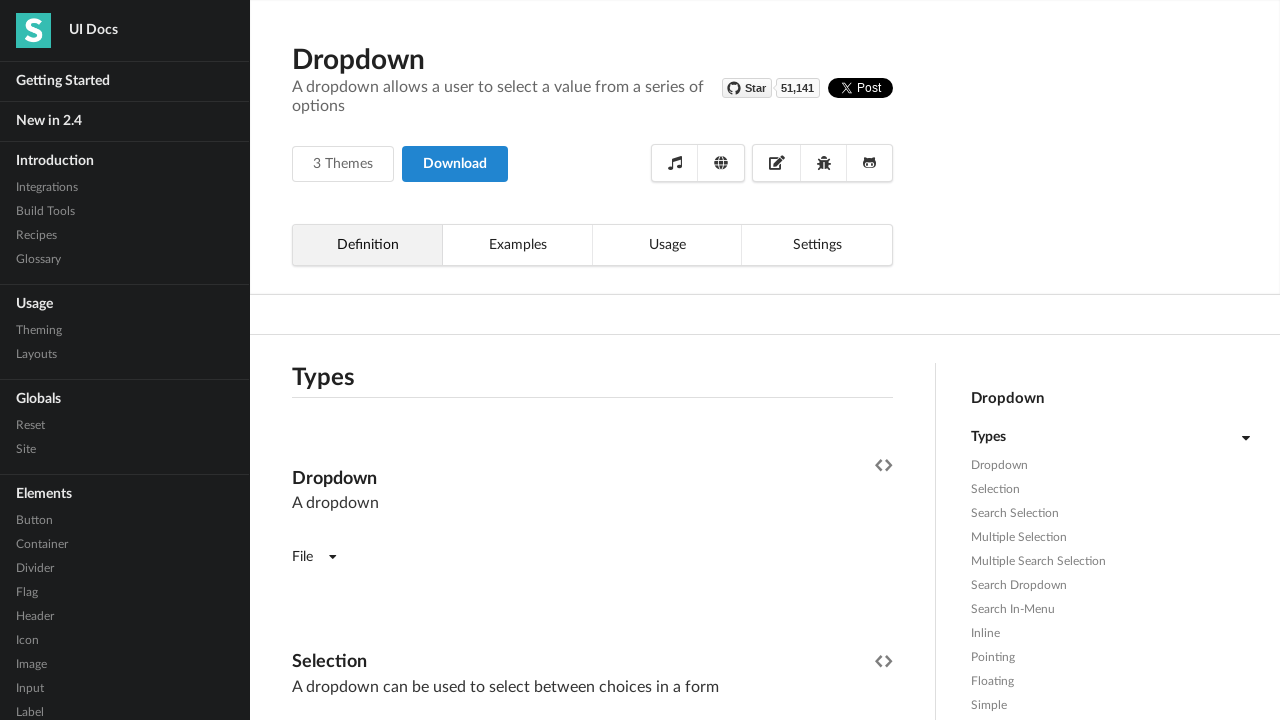

Navigated to Semantic UI dropdown module page
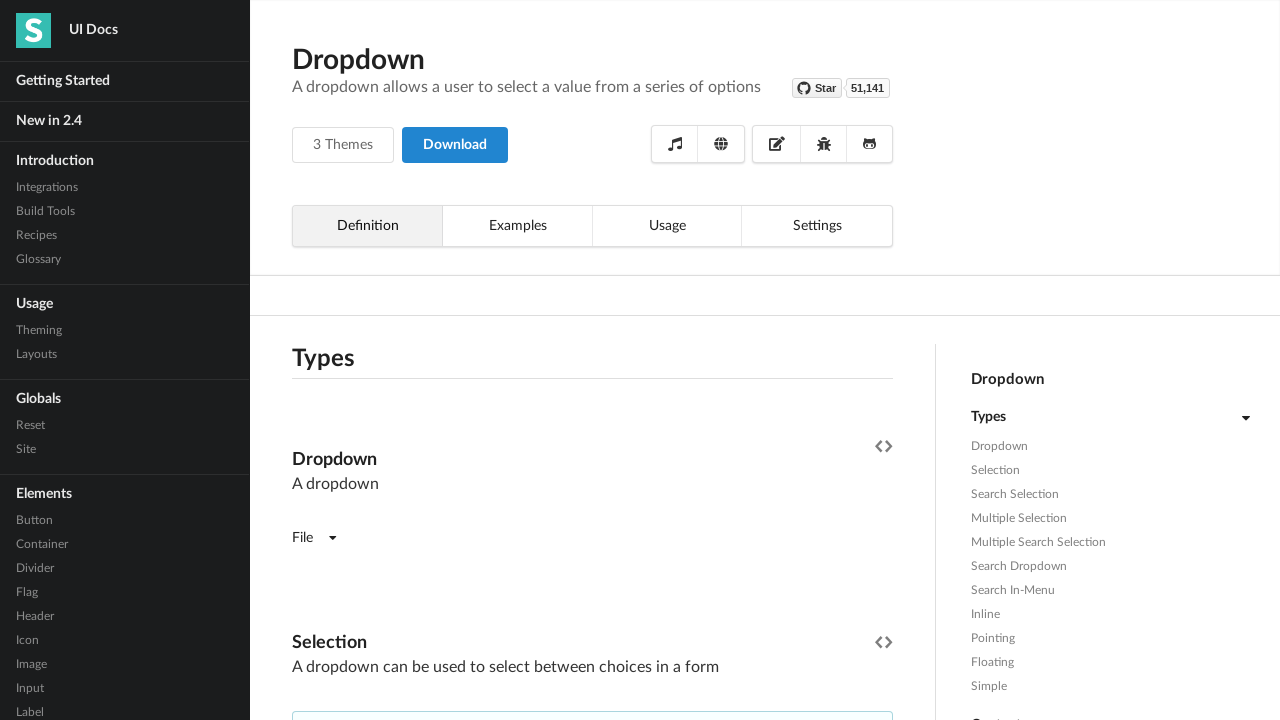

Clicked on dropdown icon to open Bootstrap-style dropdown at (1245, 438) on i.dropdown.icon
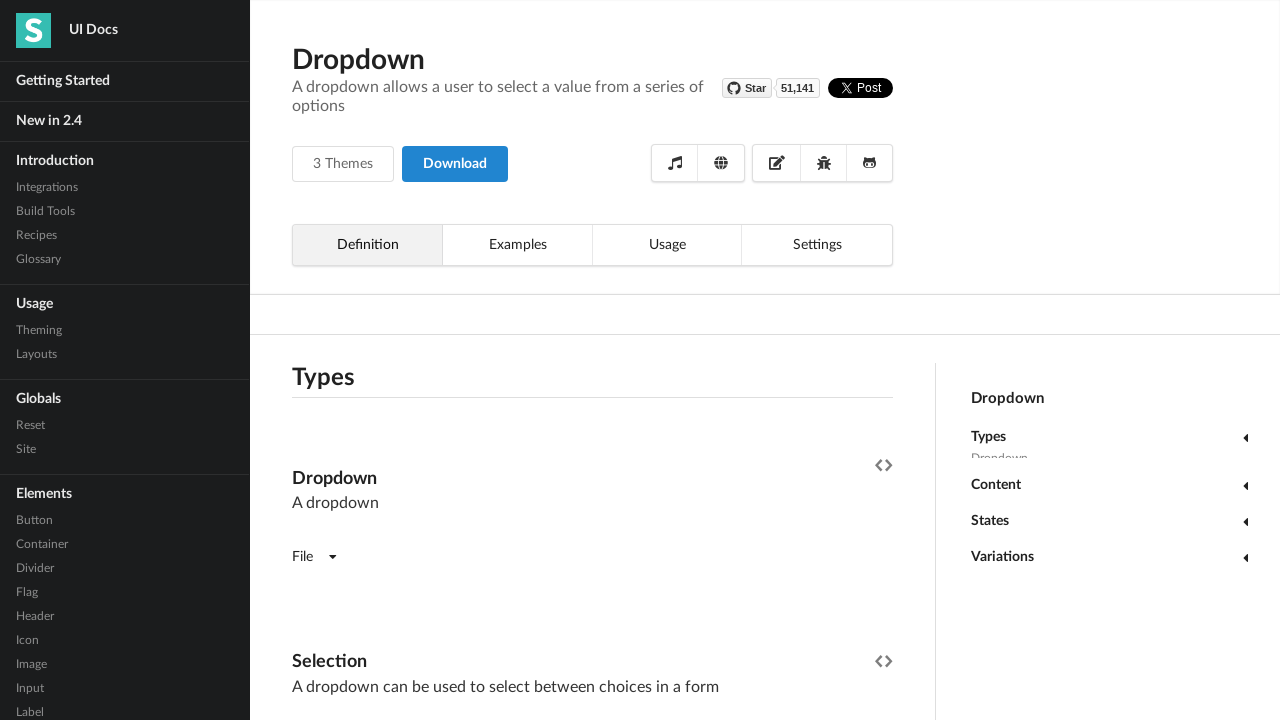

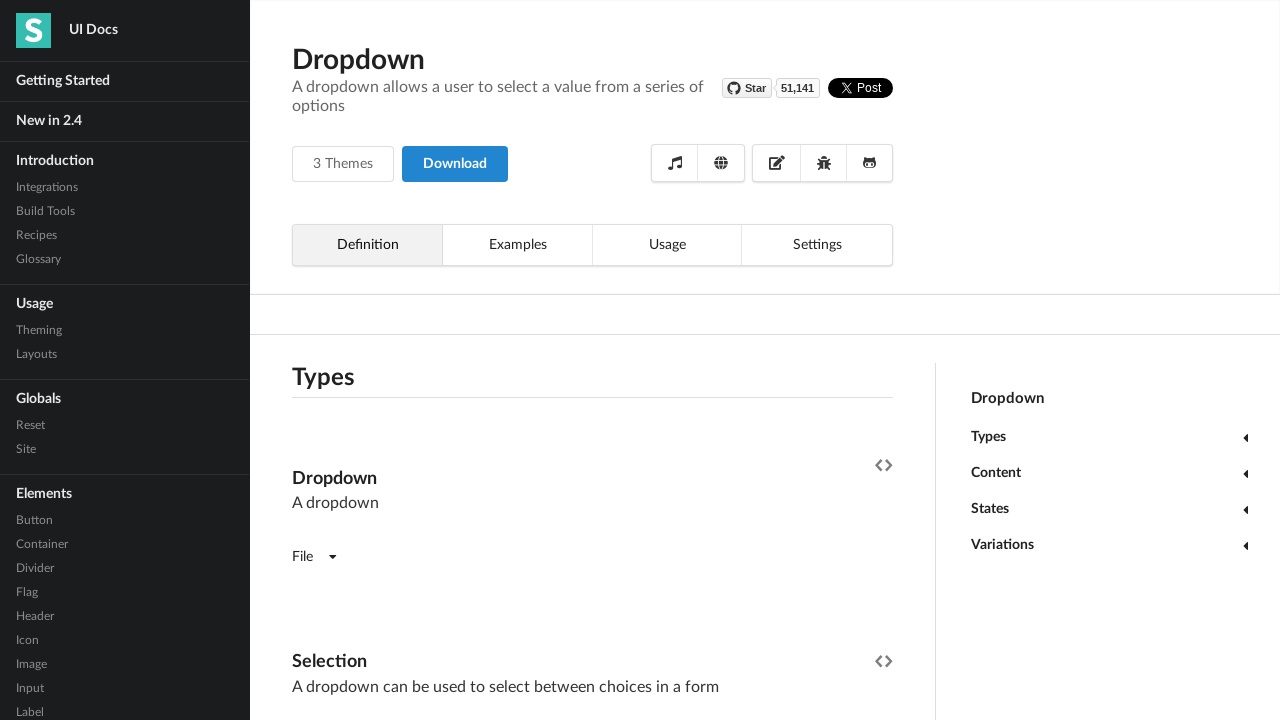